Tests registration form validation with various invalid phone numbers - too short, too long, and wrong starting digits

Starting URL: https://alada.vn/tai-khoan/dang-ky.html

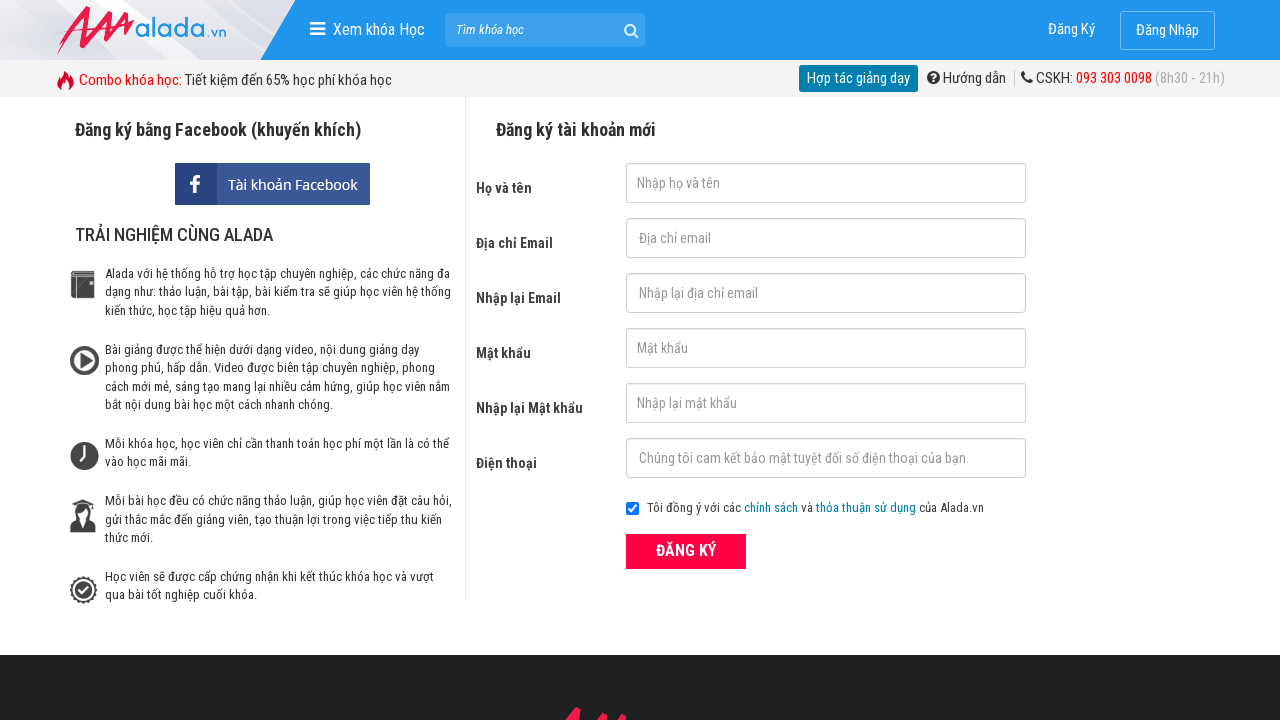

Filled first name field with 'Loan Hoang' on #txtFirstname
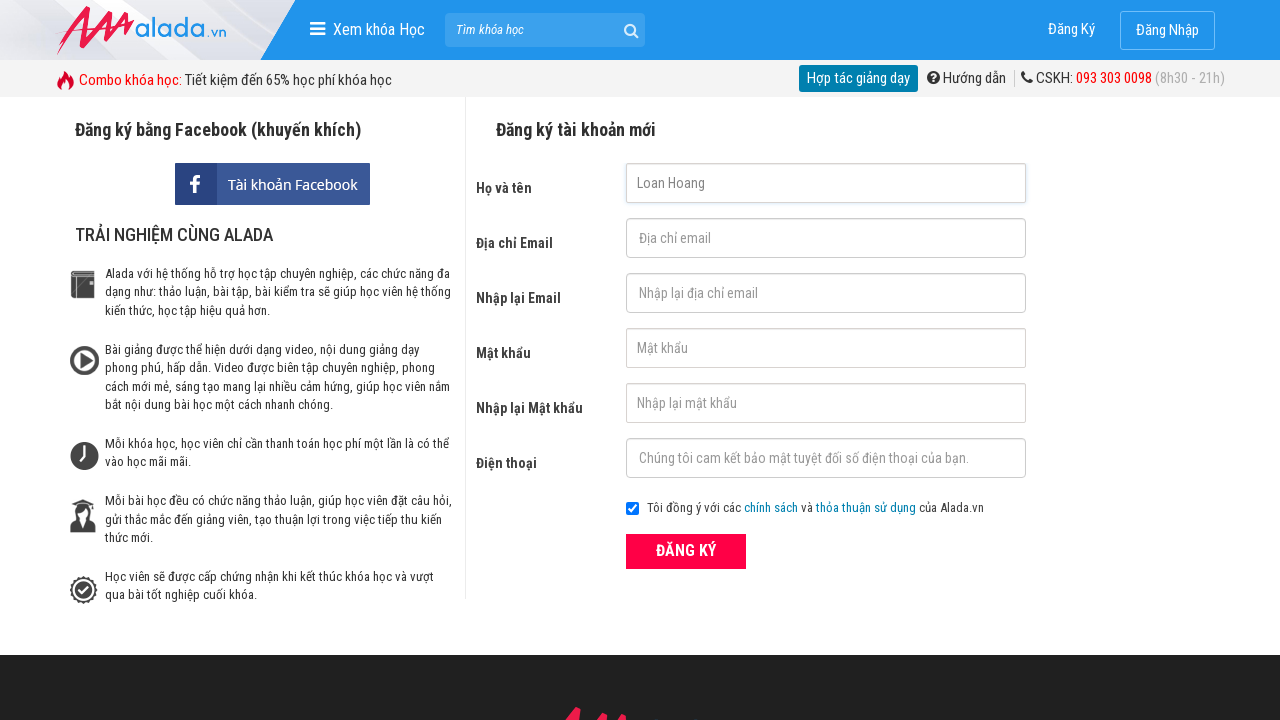

Filled email field with '123@vn.com' on #txtEmail
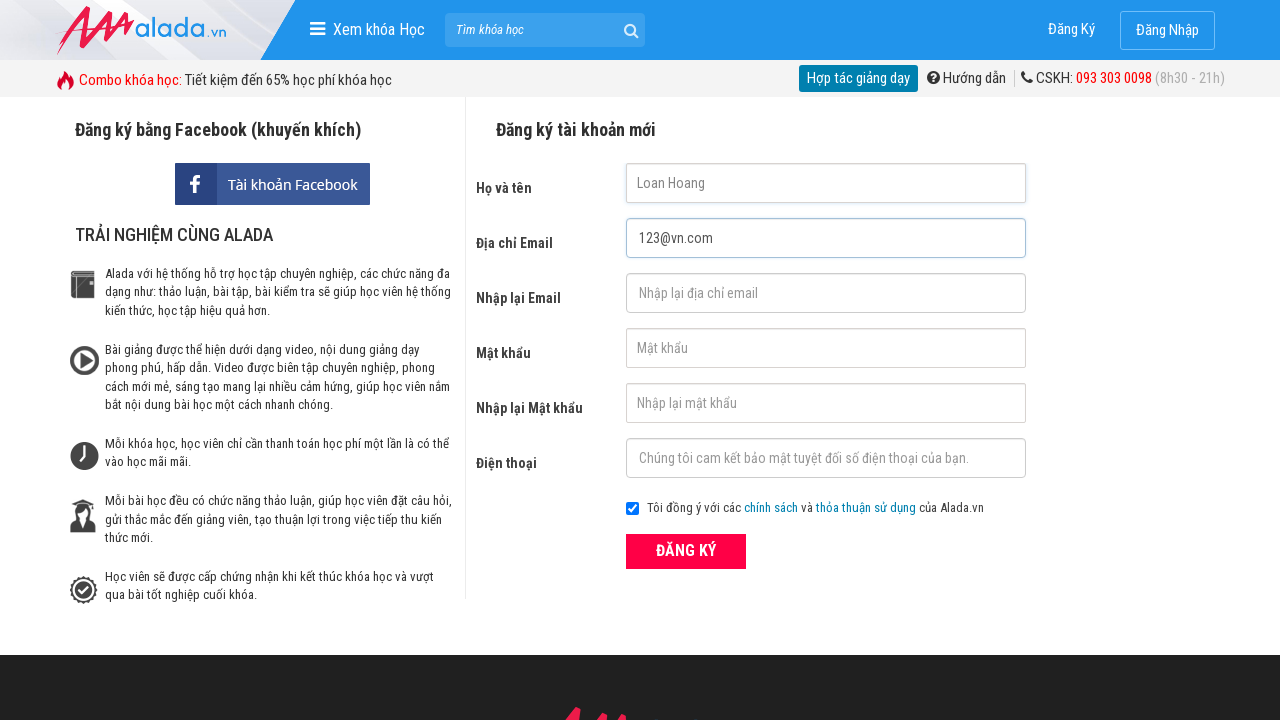

Filled confirm email field with '123@vn.com' on #txtCEmail
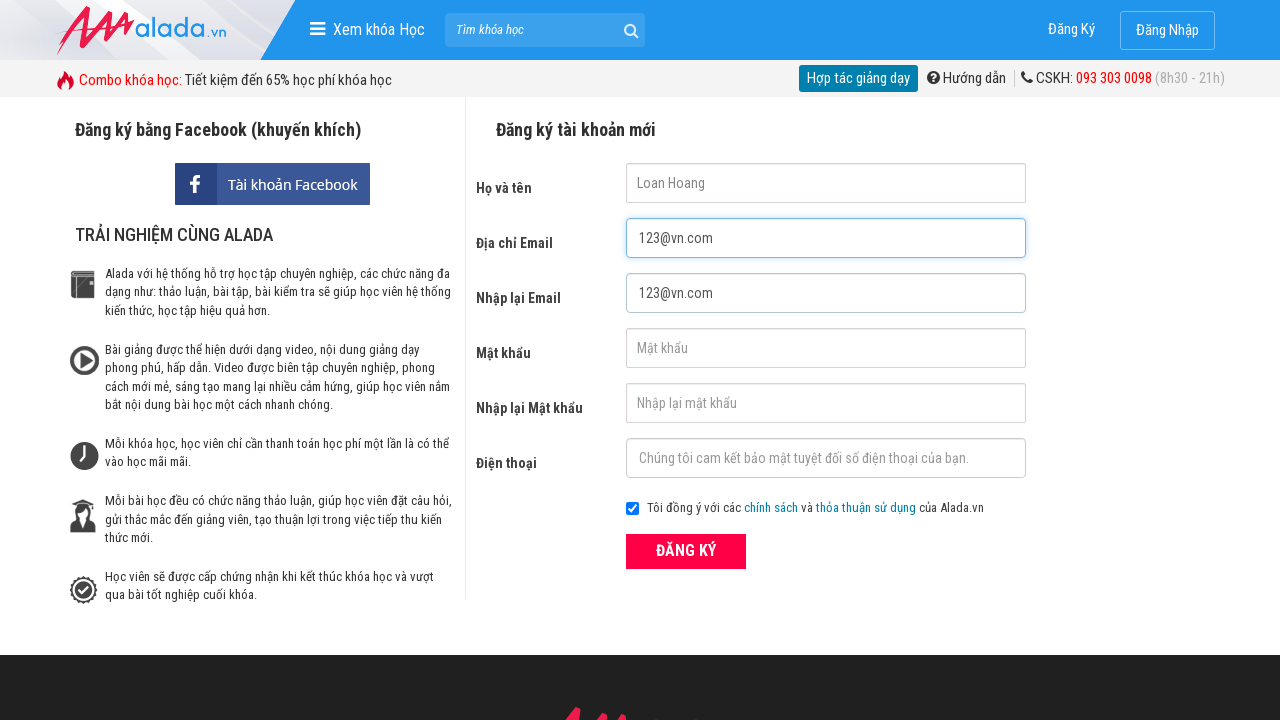

Filled password field with '123456789' on #txtPassword
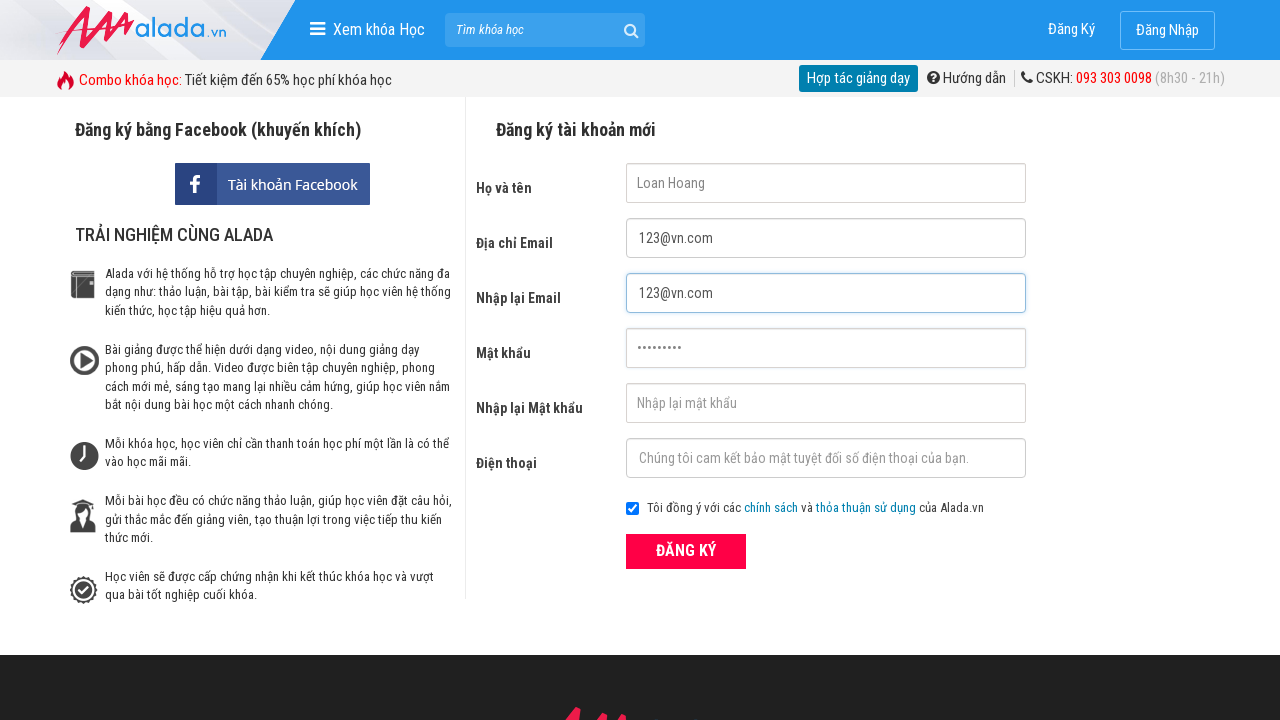

Filled confirm password field with '123456789' on #txtCPassword
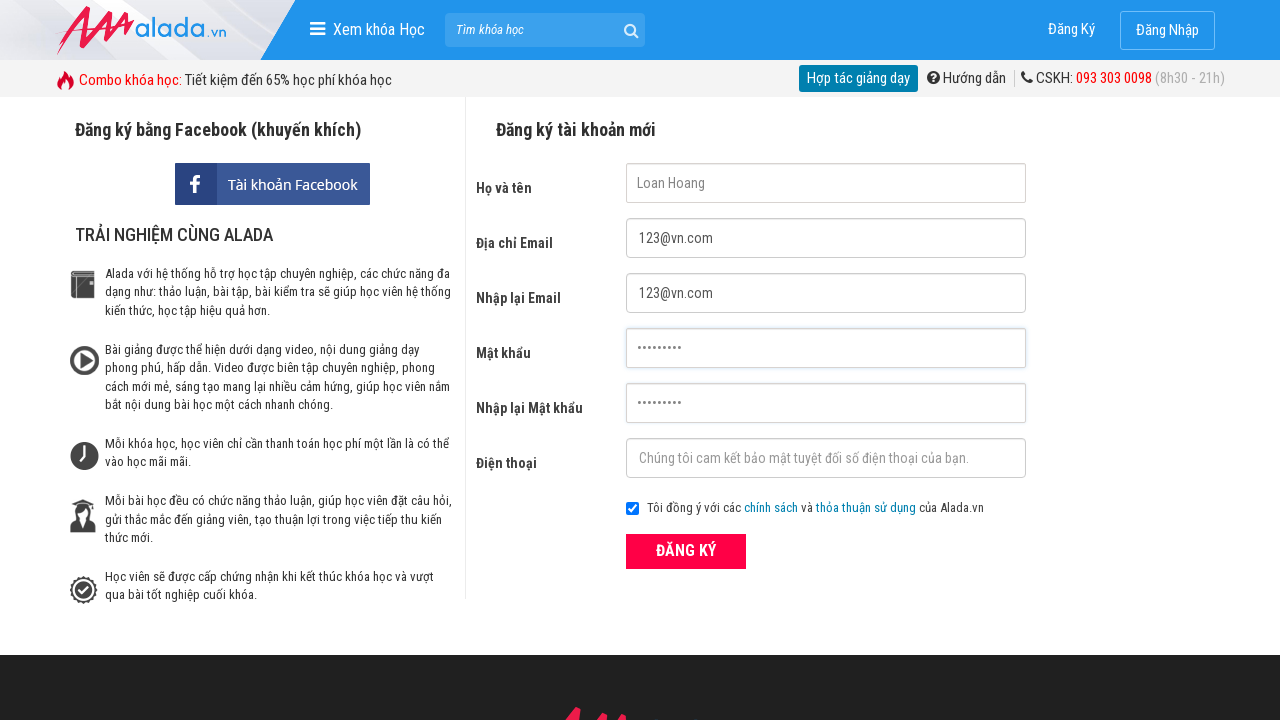

Filled phone field with '0123' (too short) on #txtPhone
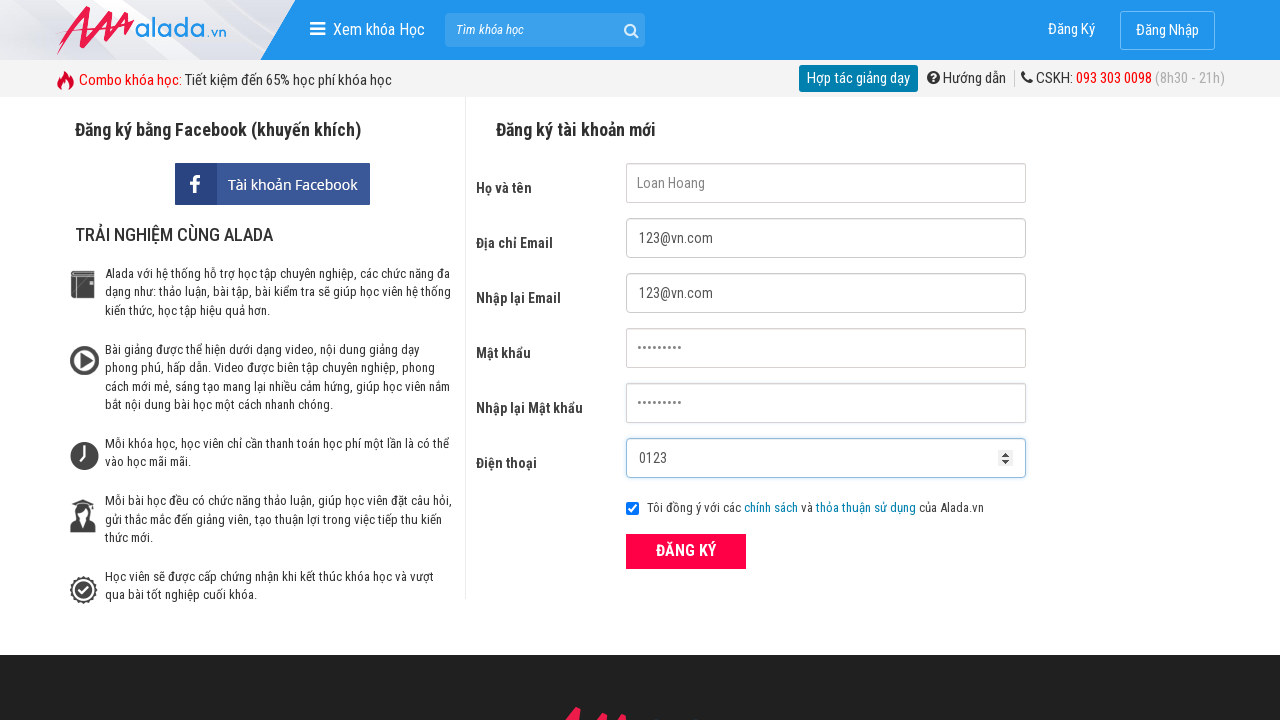

Clicked register button for validation test with too-short phone at (686, 551) on xpath=//form[@id='frmLogin']//button[text()='ĐĂNG KÝ']
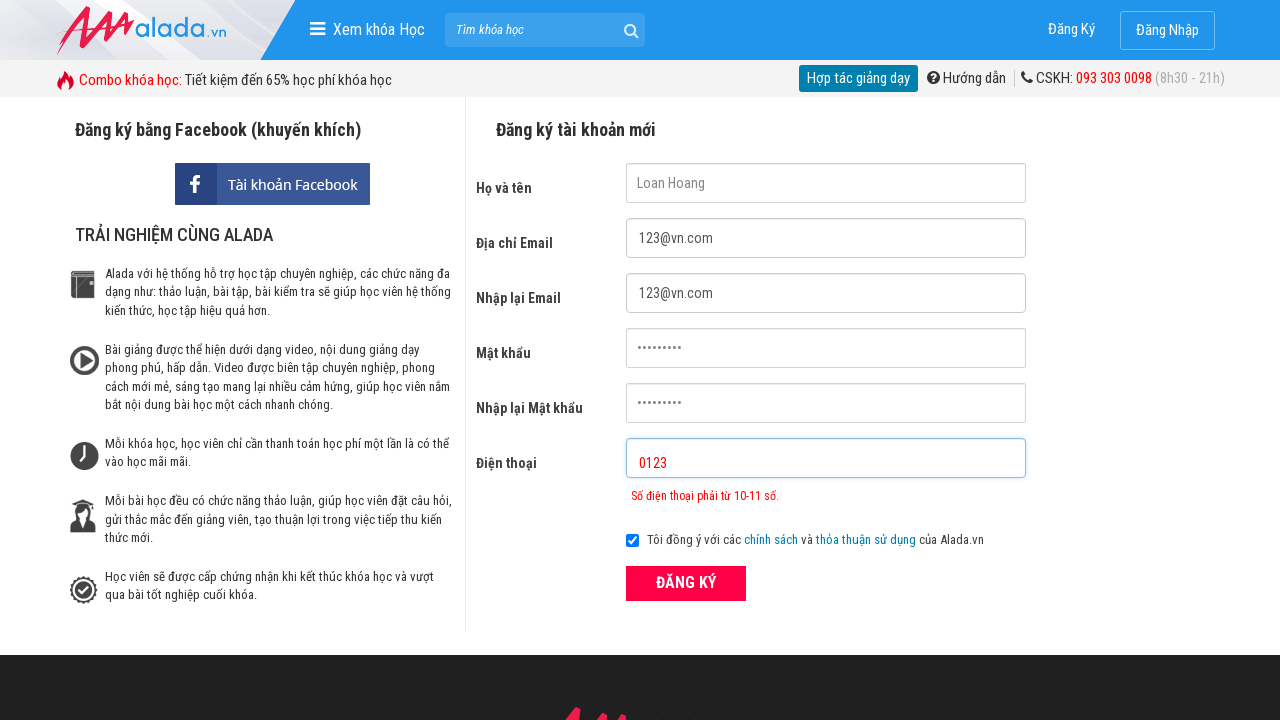

Phone error message appeared for too-short phone number
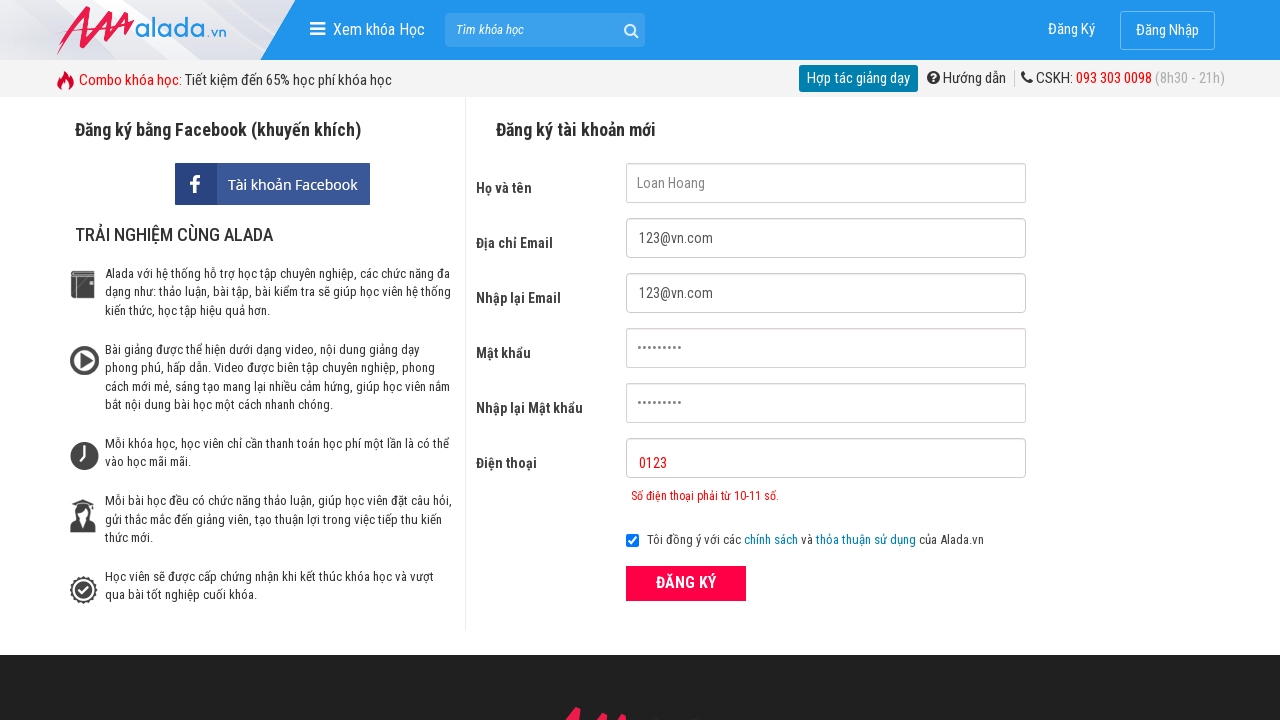

Cleared phone field on #txtPhone
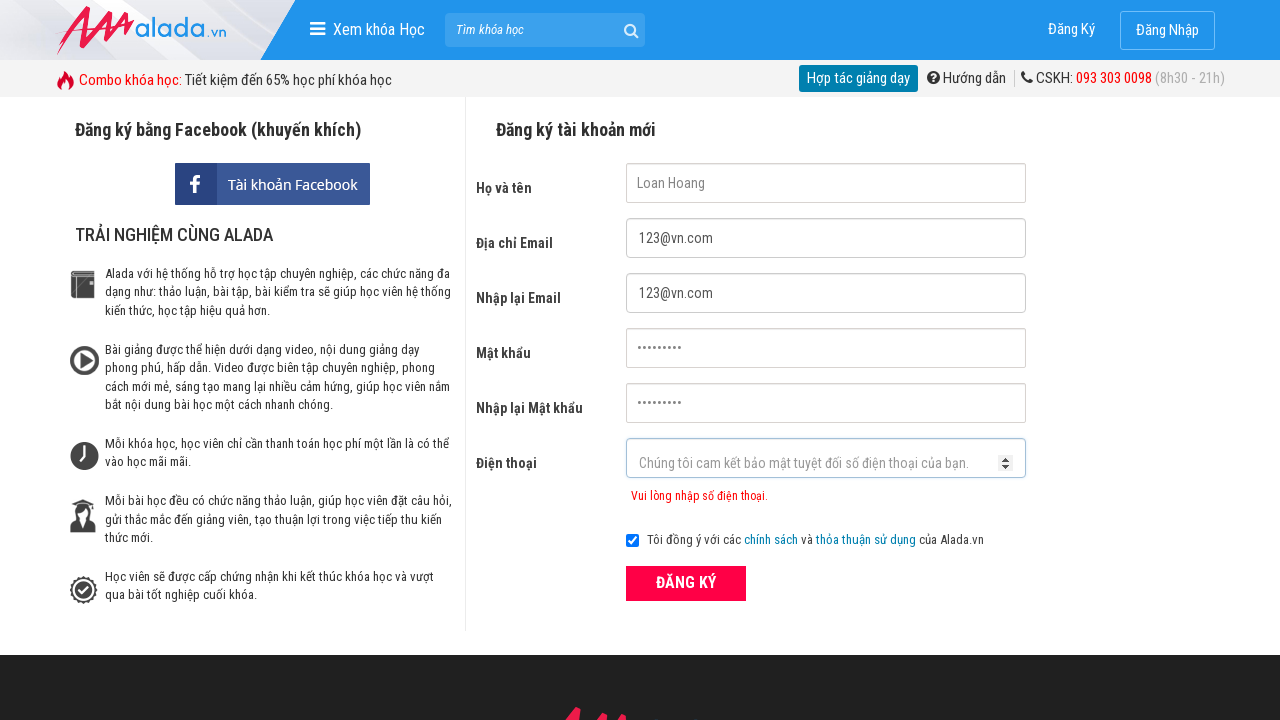

Filled phone field with '0123456789012' (too long) on #txtPhone
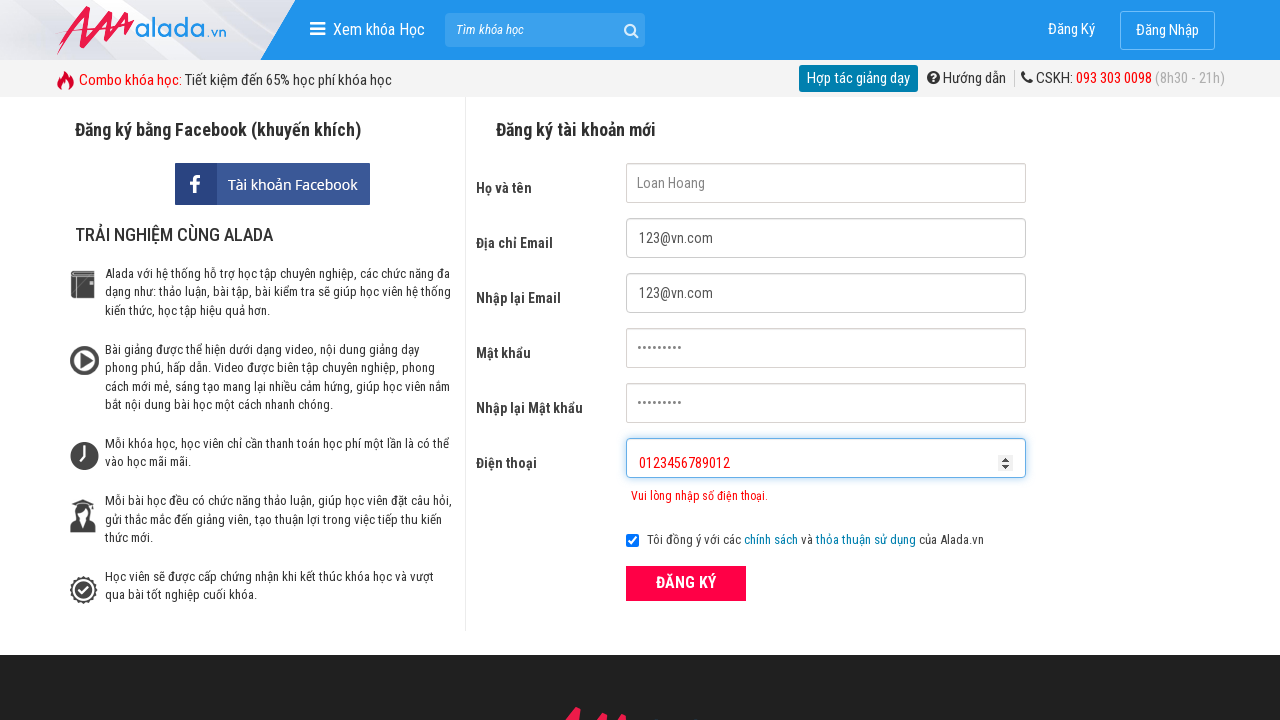

Clicked register button for validation test with too-long phone at (686, 583) on xpath=//form[@id='frmLogin']//button[text()='ĐĂNG KÝ']
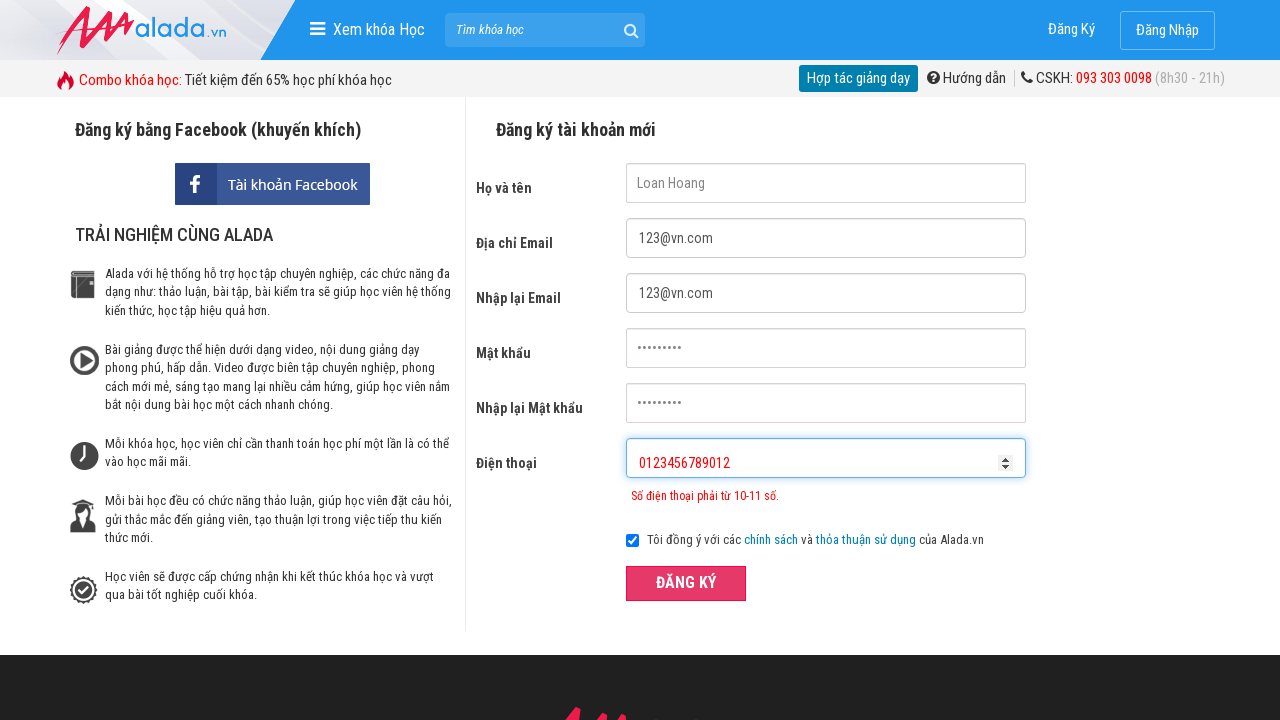

Phone error message appeared for too-long phone number
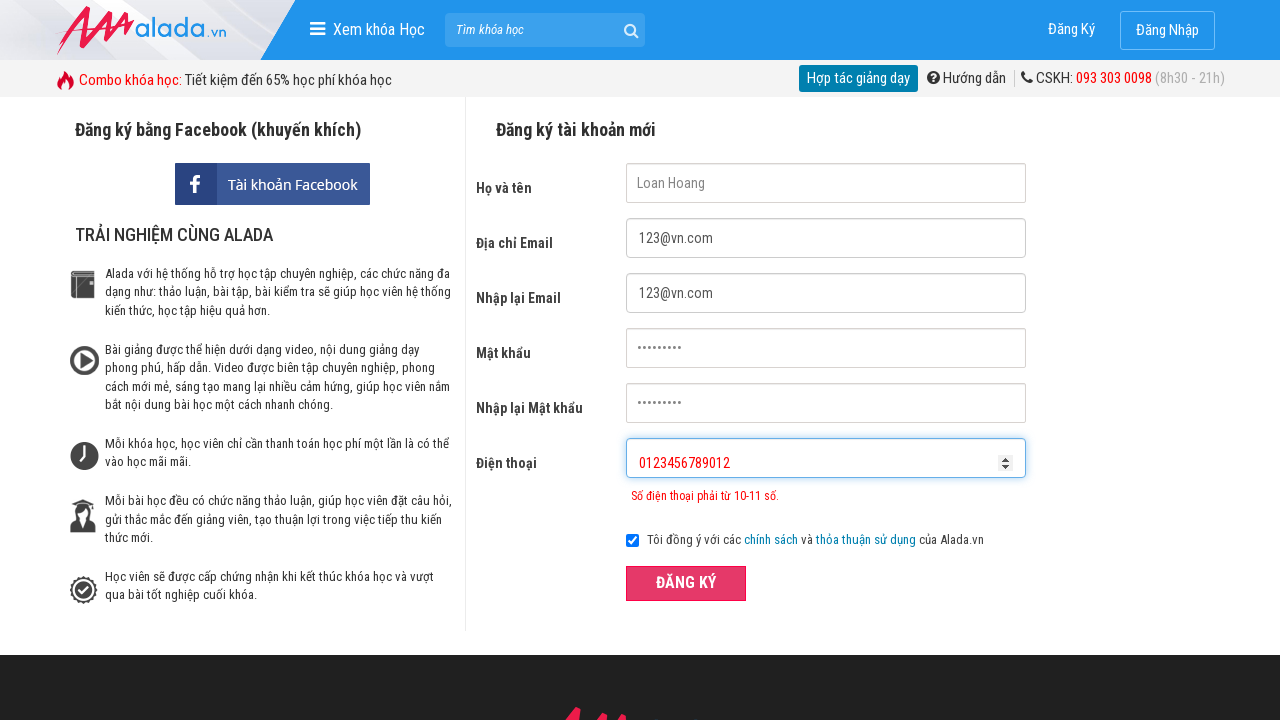

Cleared phone field on #txtPhone
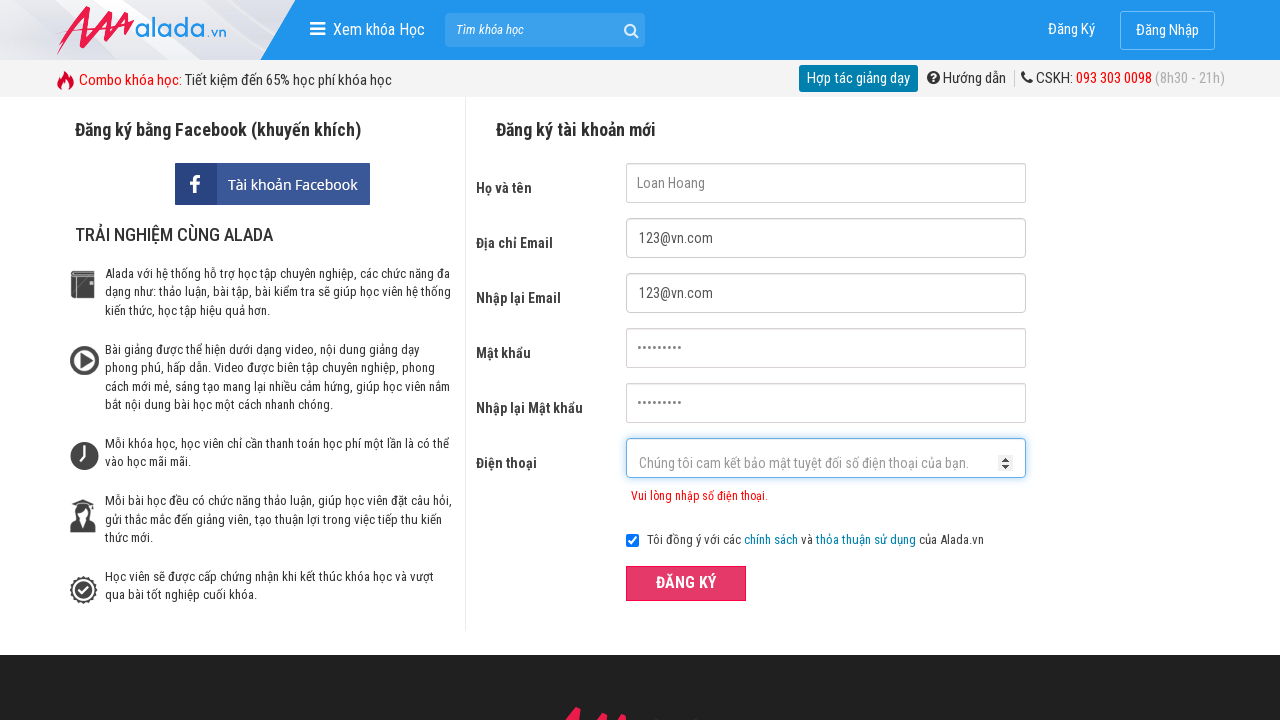

Filled phone field with '123456789012' (invalid starting digits) on #txtPhone
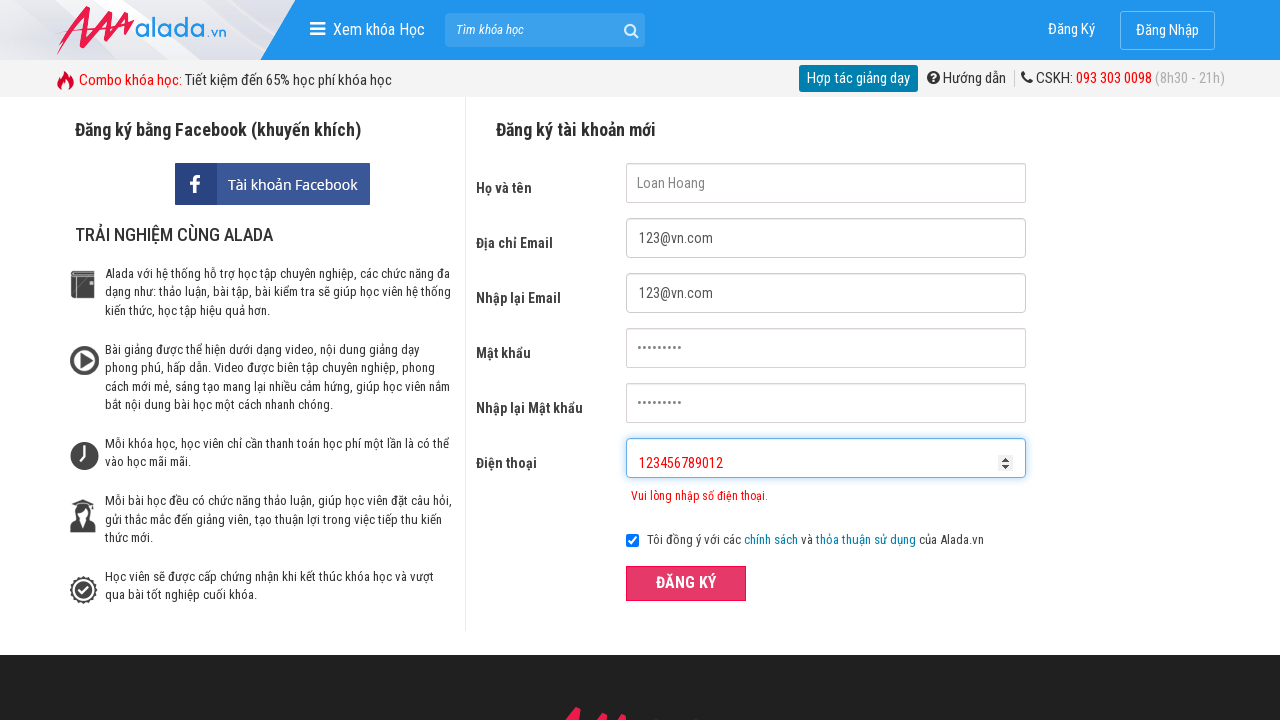

Clicked register button for validation test with invalid starting digits at (686, 583) on xpath=//form[@id='frmLogin']//button[text()='ĐĂNG KÝ']
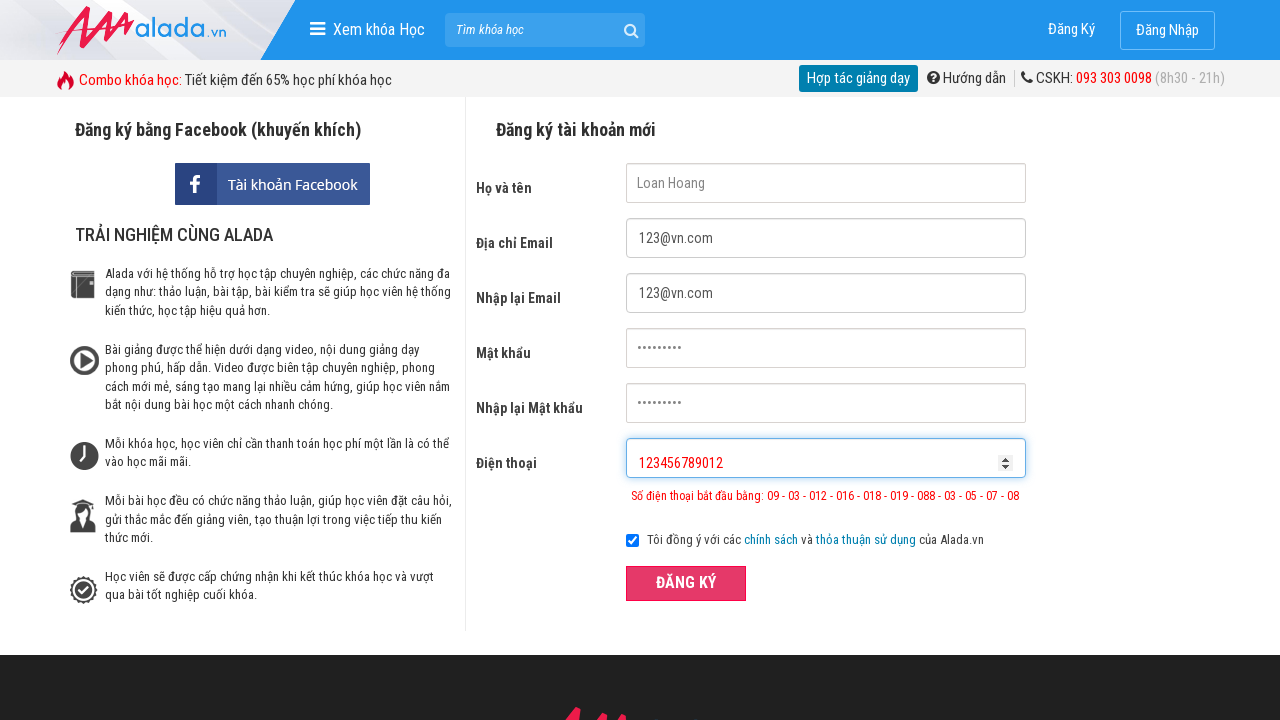

Phone error message appeared for invalid starting digits
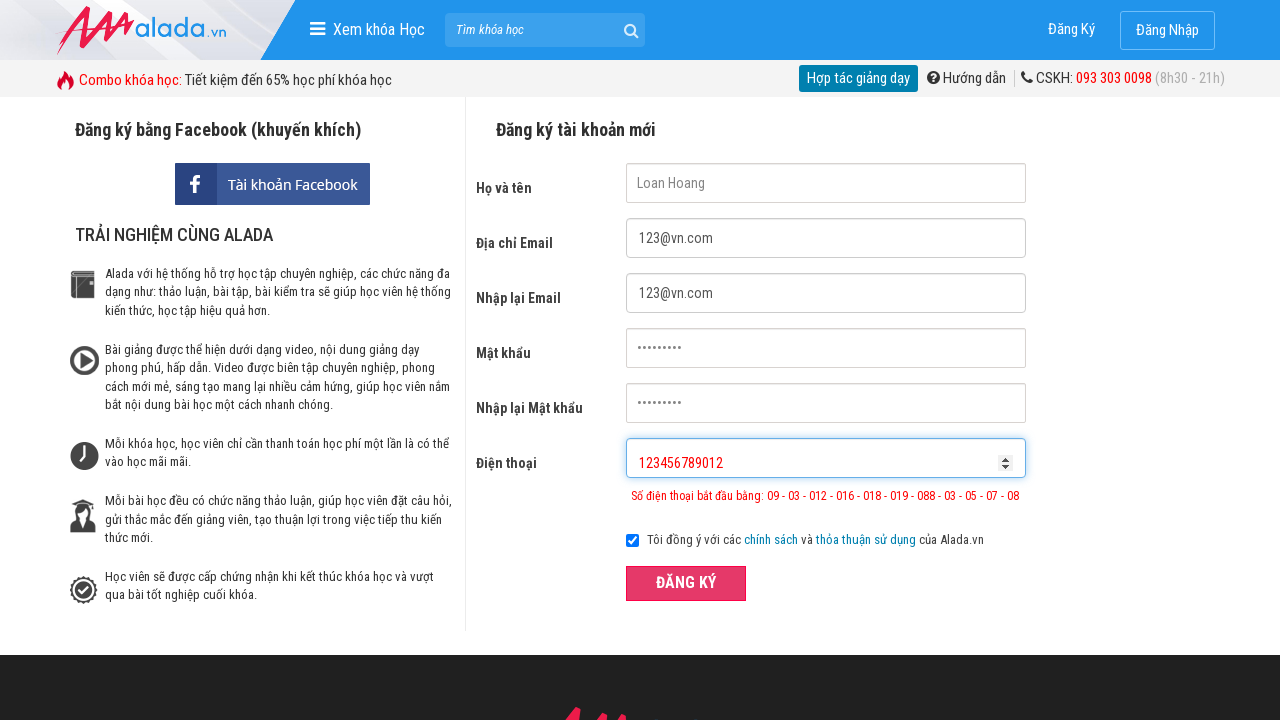

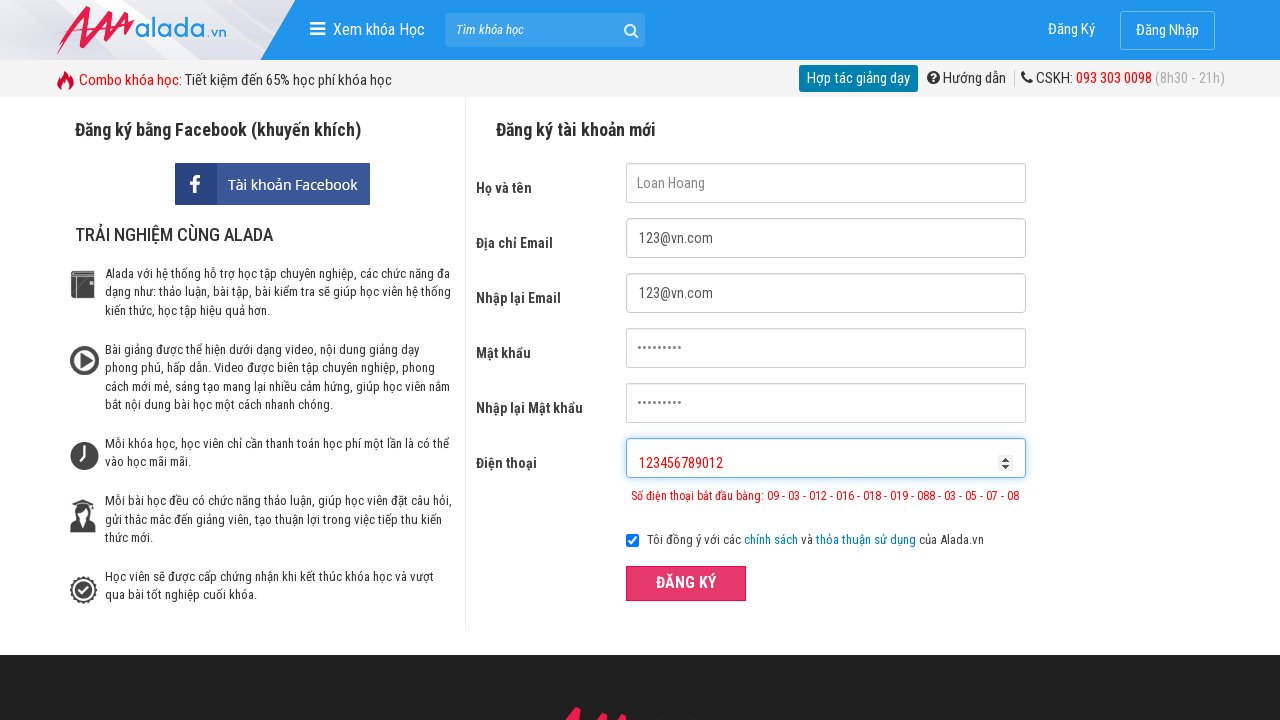